Tests JavaScript prompt dialog by clicking the prompt button, dismissing (canceling) the prompt, and verifying the result shows null.

Starting URL: https://the-internet.herokuapp.com/javascript_alerts

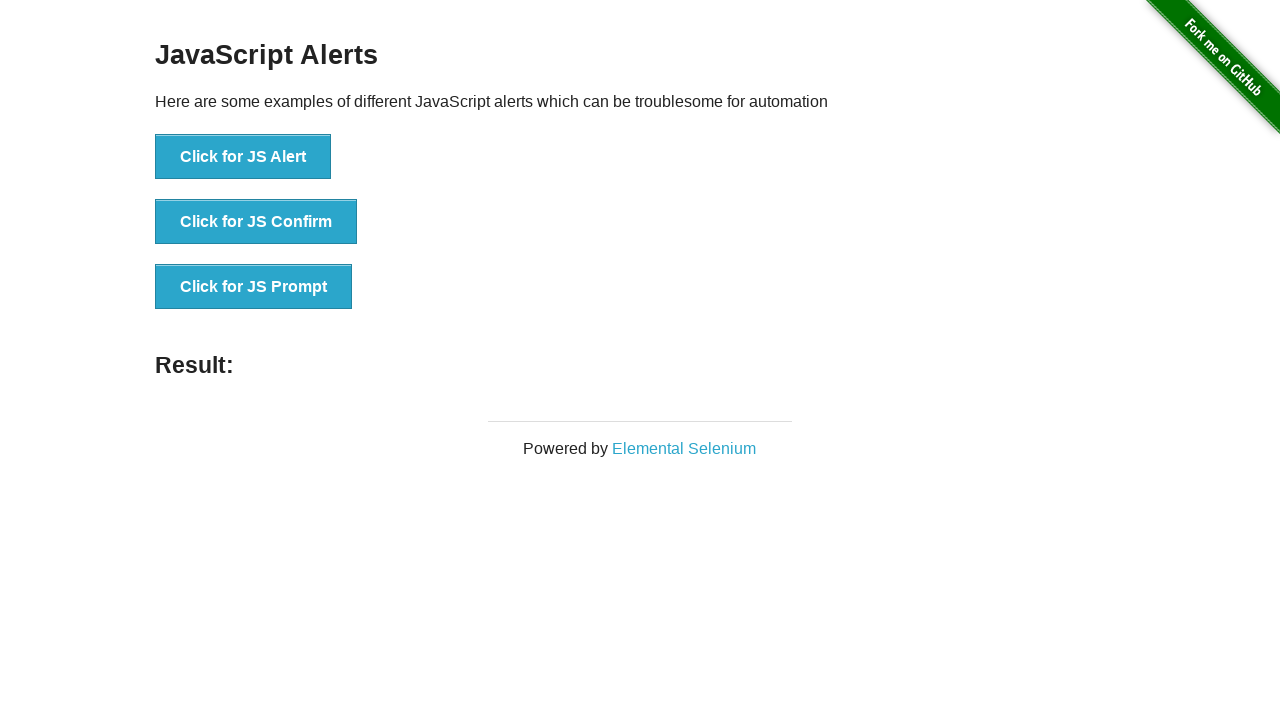

Registered dialog handler to cancel/dismiss prompts
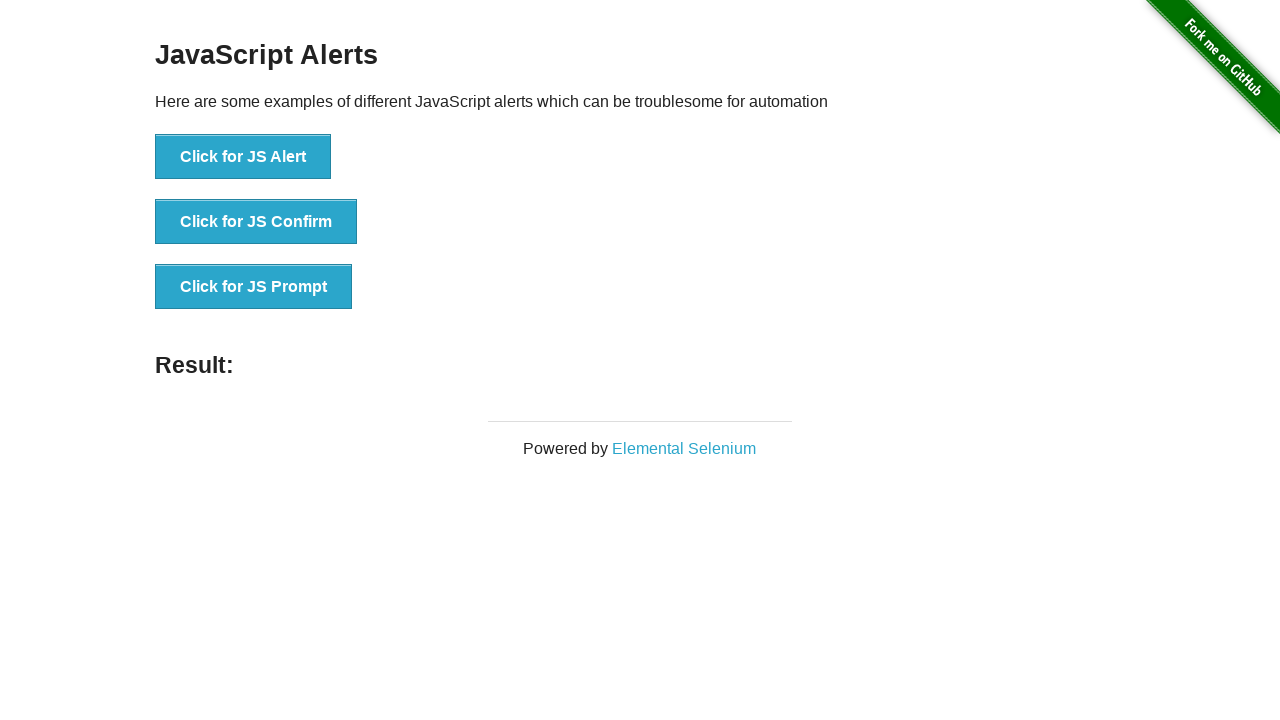

Clicked the JavaScript prompt button at (254, 287) on xpath=//*[@id='content']/div/ul/li[3]/button
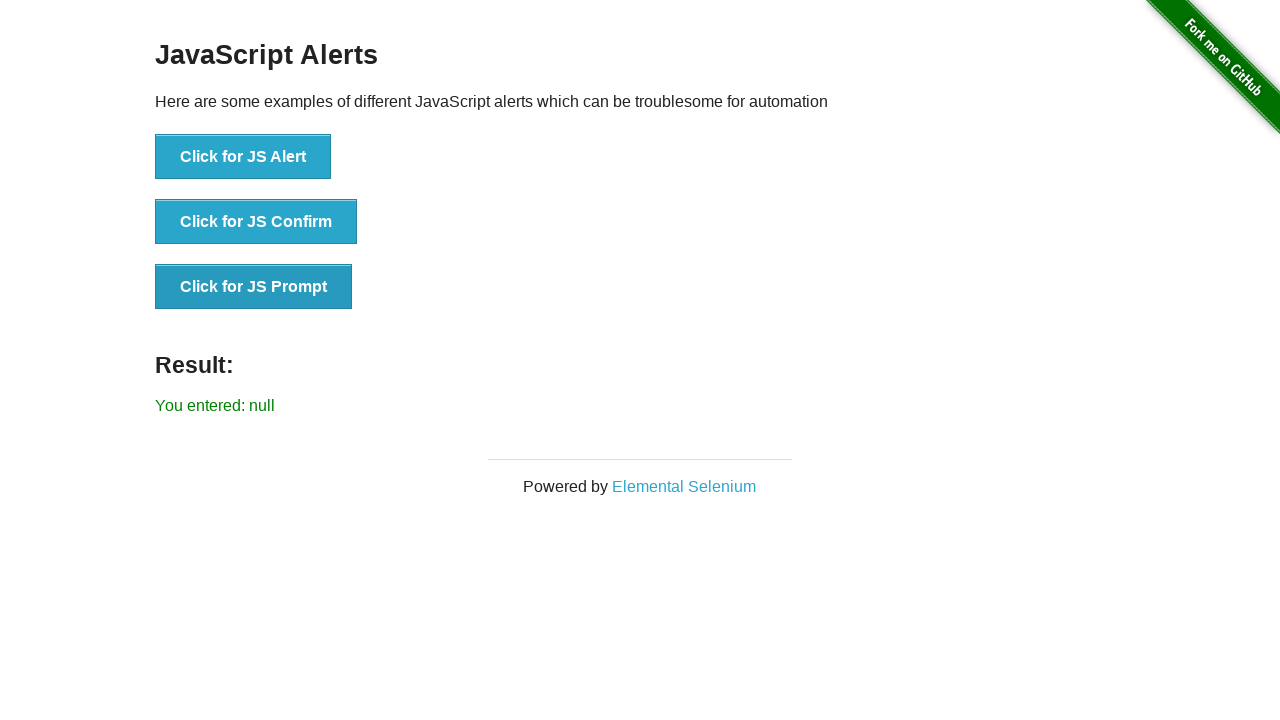

Result element loaded after dismissing prompt
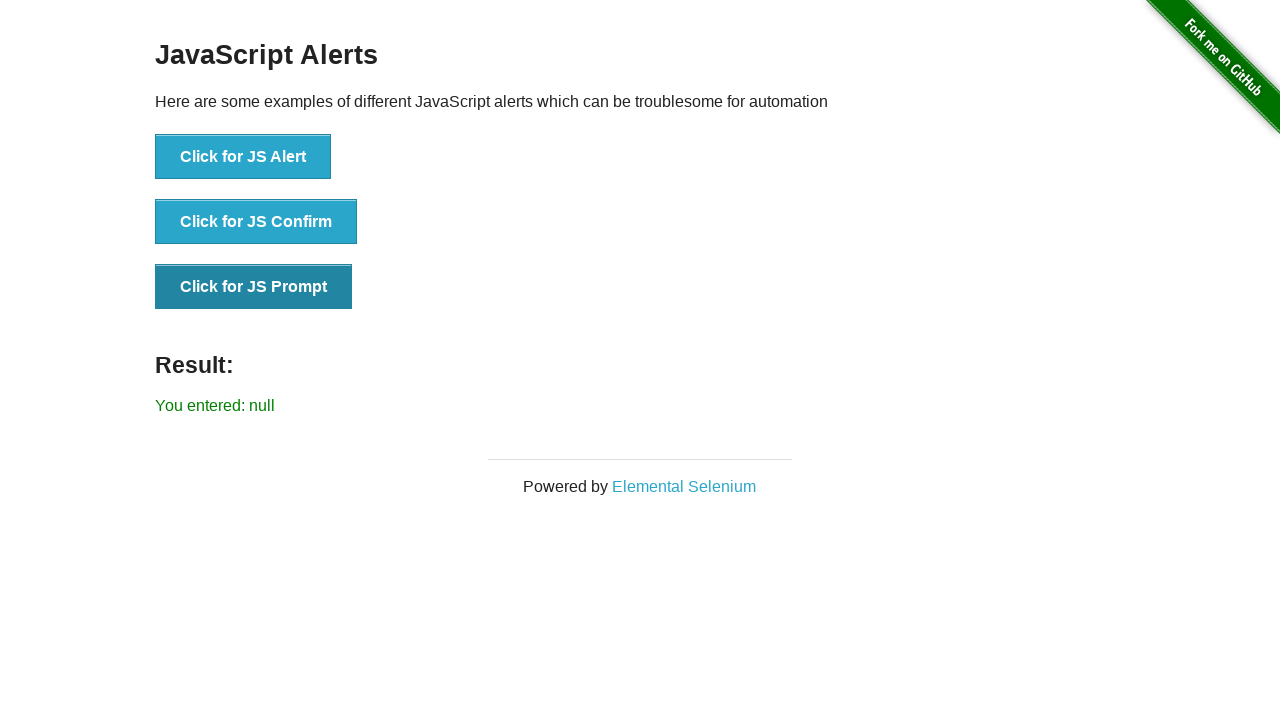

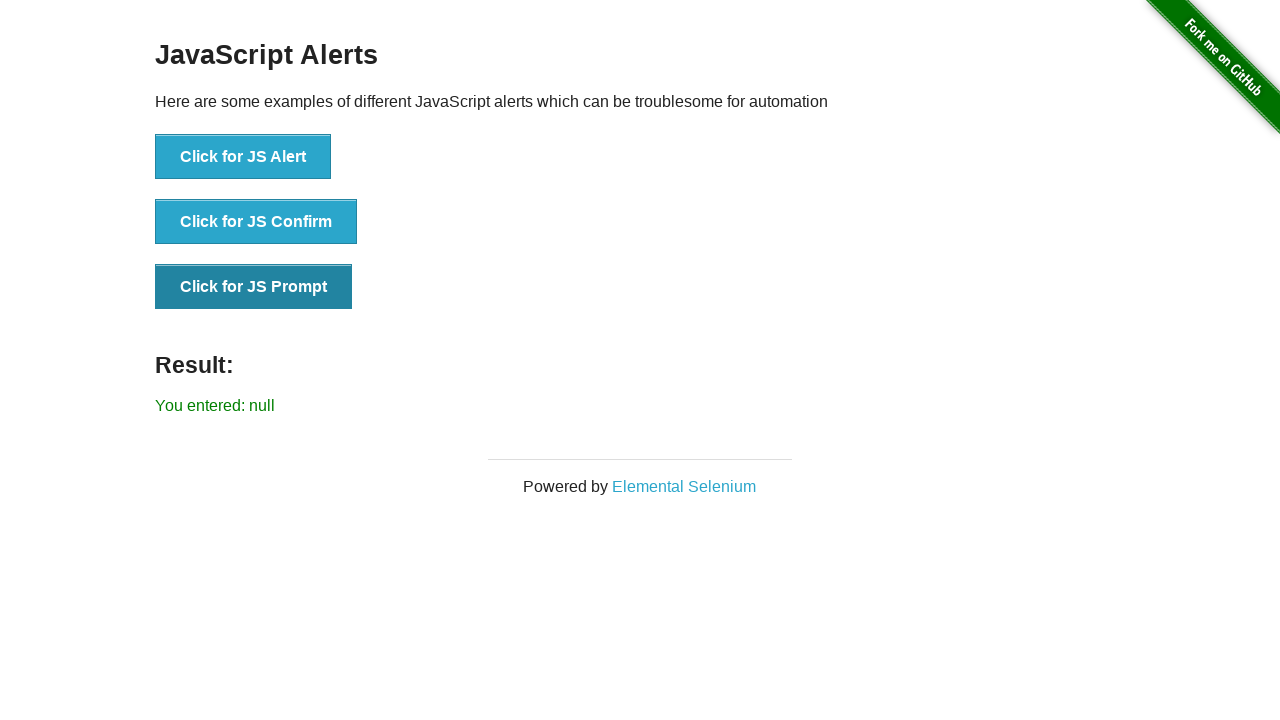